Tests registration form validation when confirmation email doesn't match the original email

Starting URL: https://alada.vn/tai-khoan/dang-ky.html

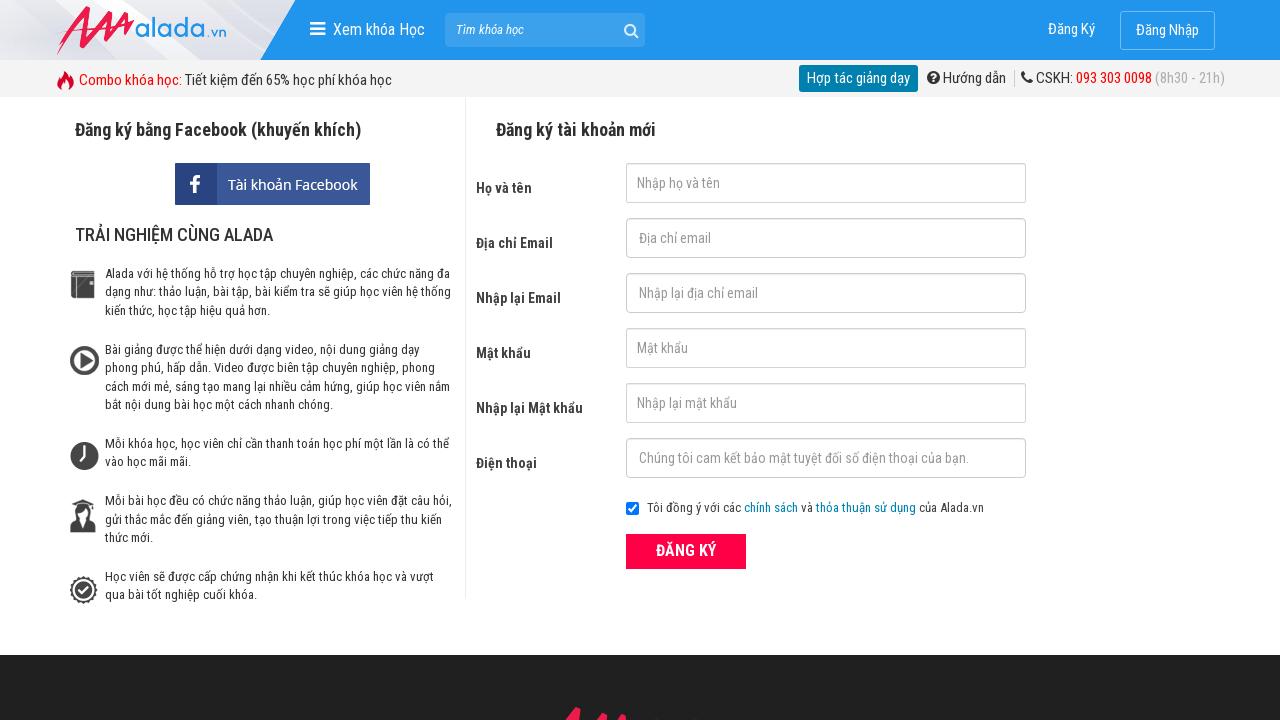

Filled first name field with 'Hong Nhung' on #txtFirstname
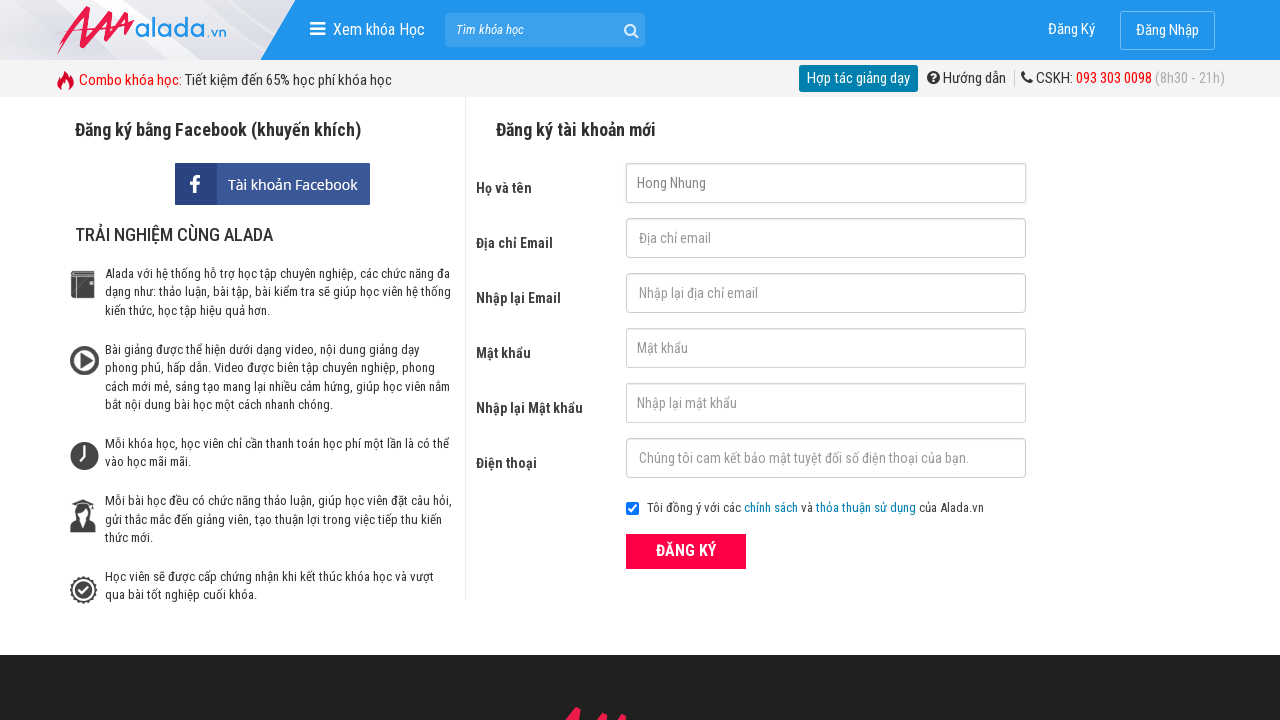

Filled email field with '1234@12333' on #txtEmail
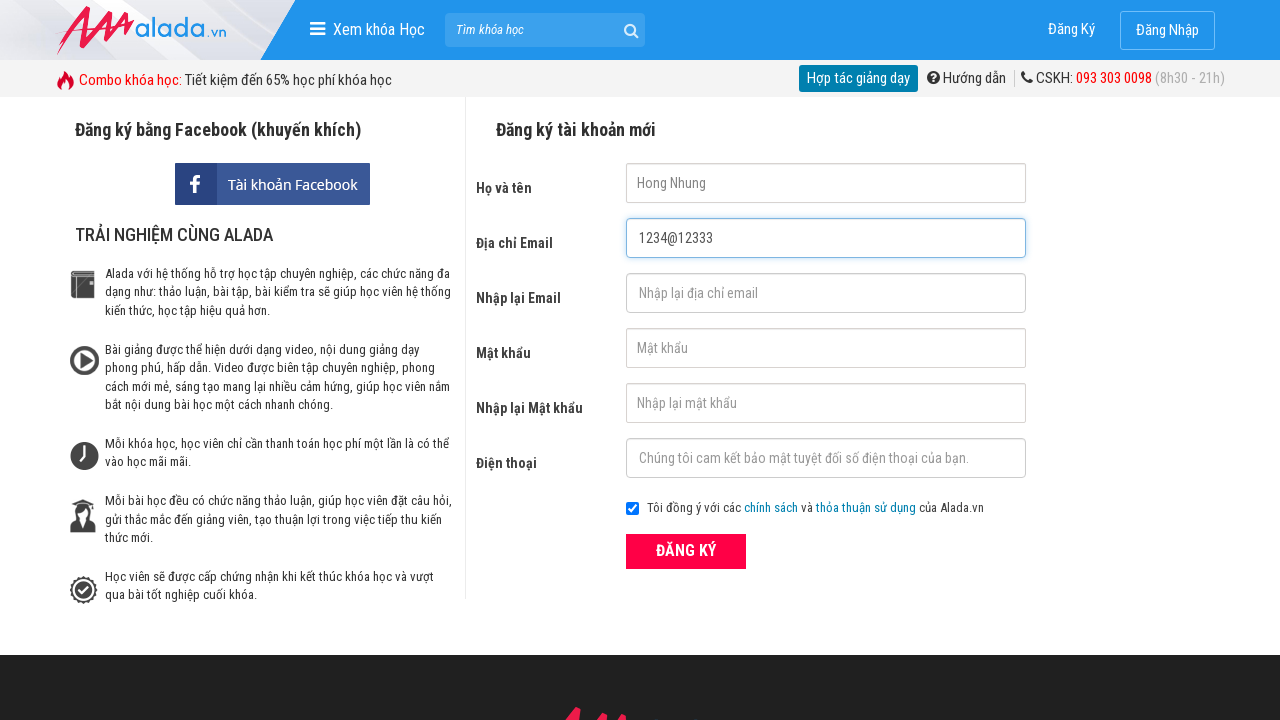

Filled confirmation email field with mismatched email '1234@1233w' on #txtCEmail
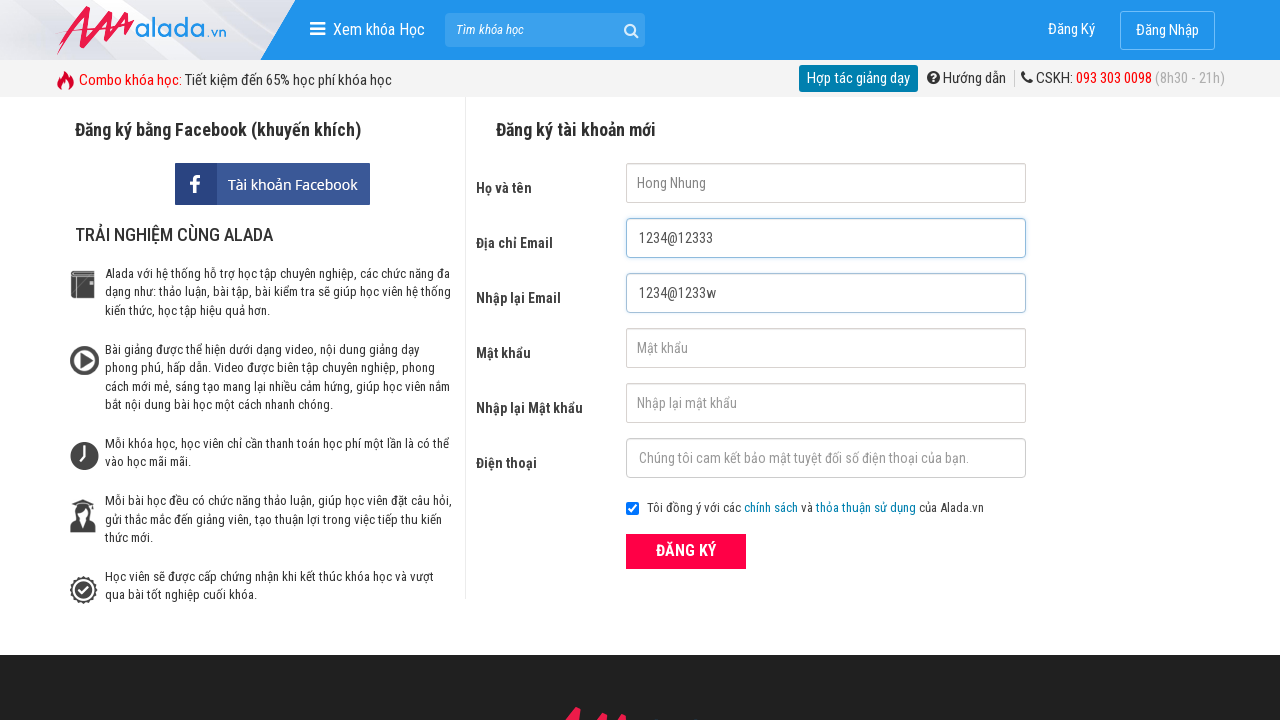

Filled password field with '123456' on #txtPassword
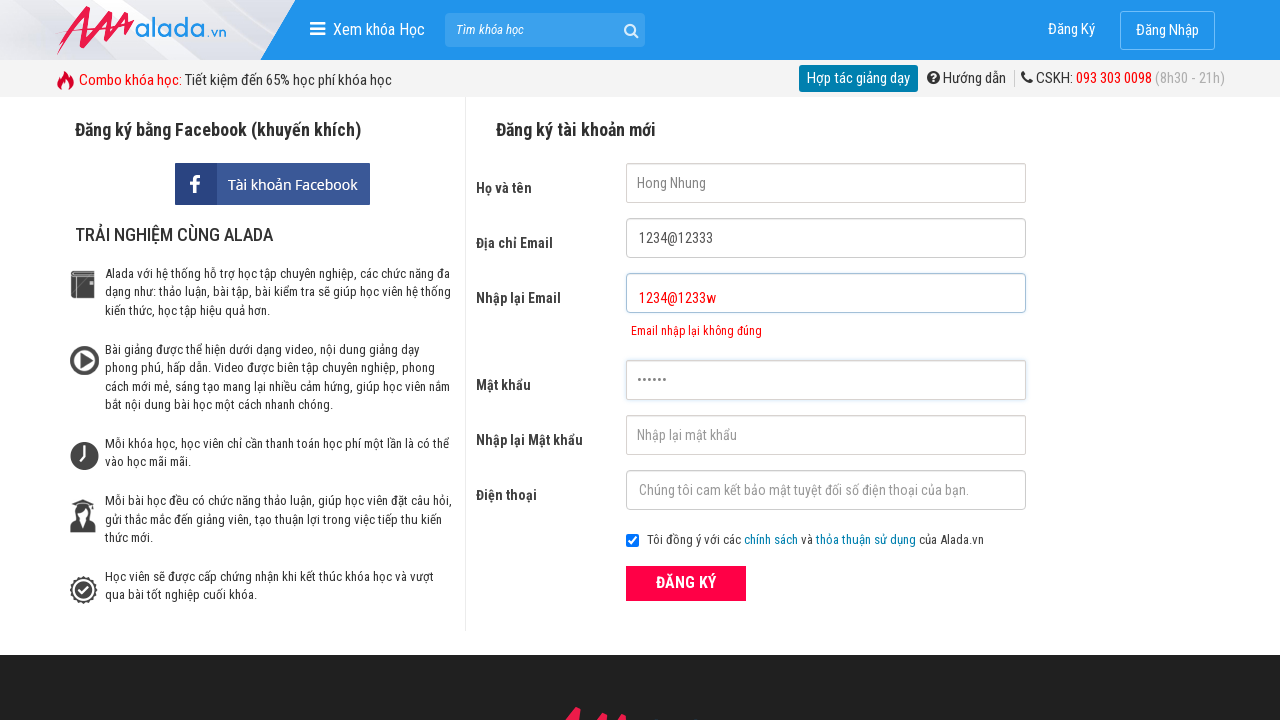

Filled confirmation password field with '123456' on #txtCPassword
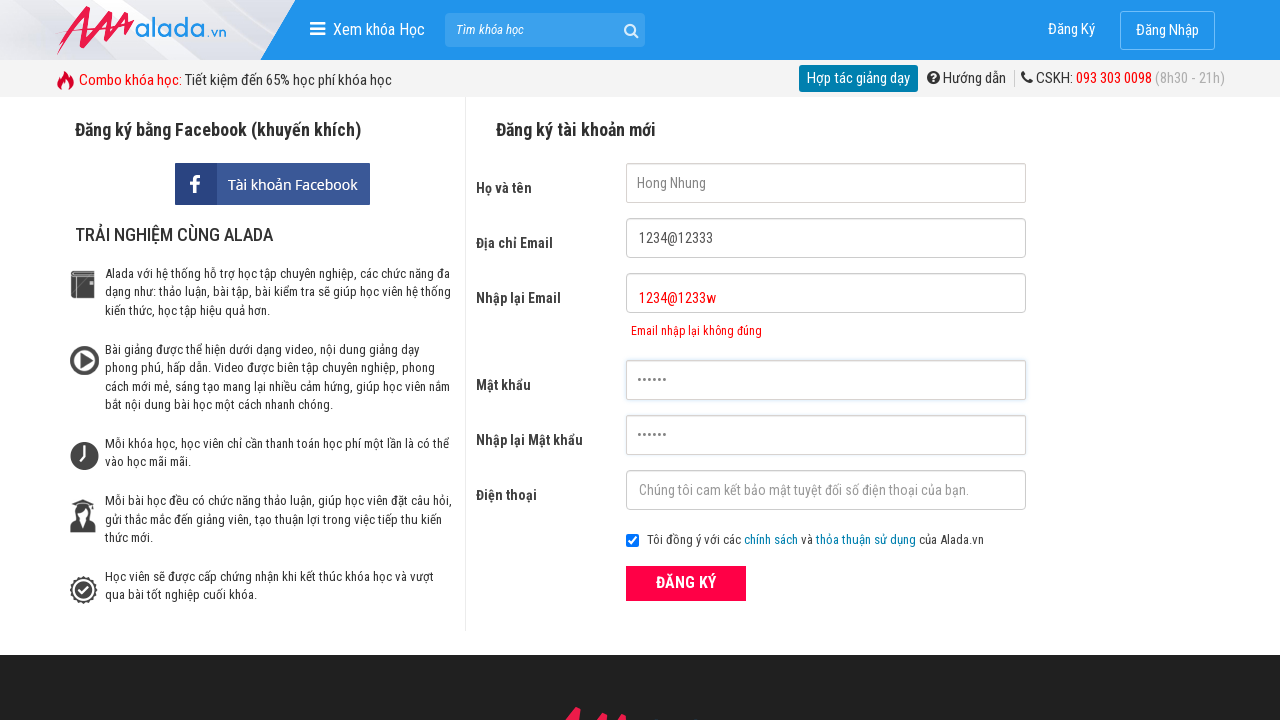

Filled phone number field with '0376878990' on #txtPhone
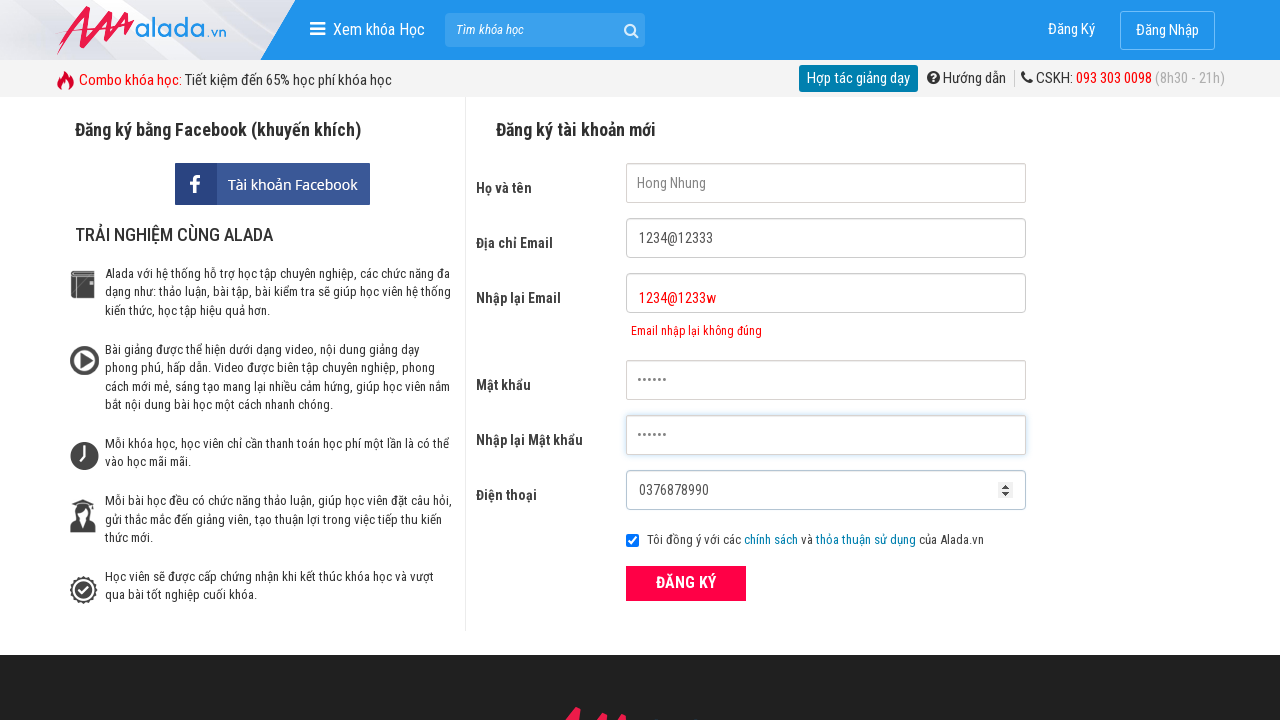

Clicked ĐĂNG KÝ registration button at (686, 583) on xpath=//form[@id='frmLogin']//button[text()='ĐĂNG KÝ']
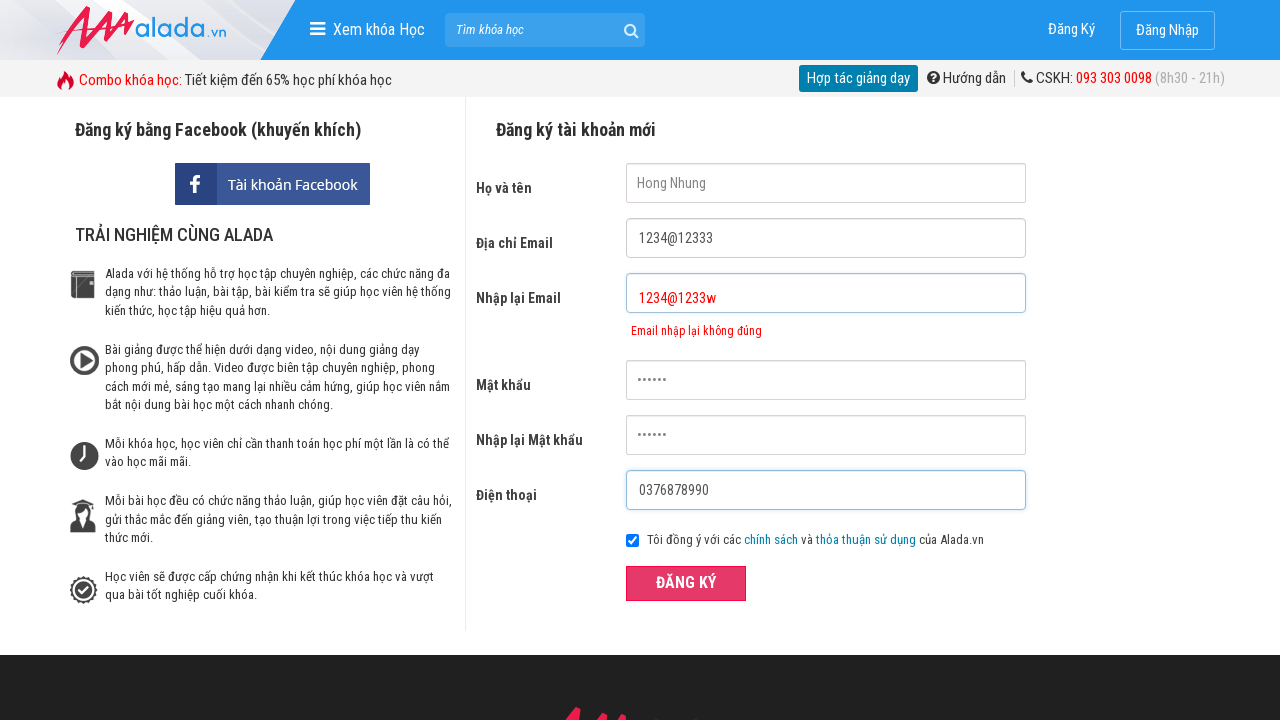

Confirmation email error message appeared
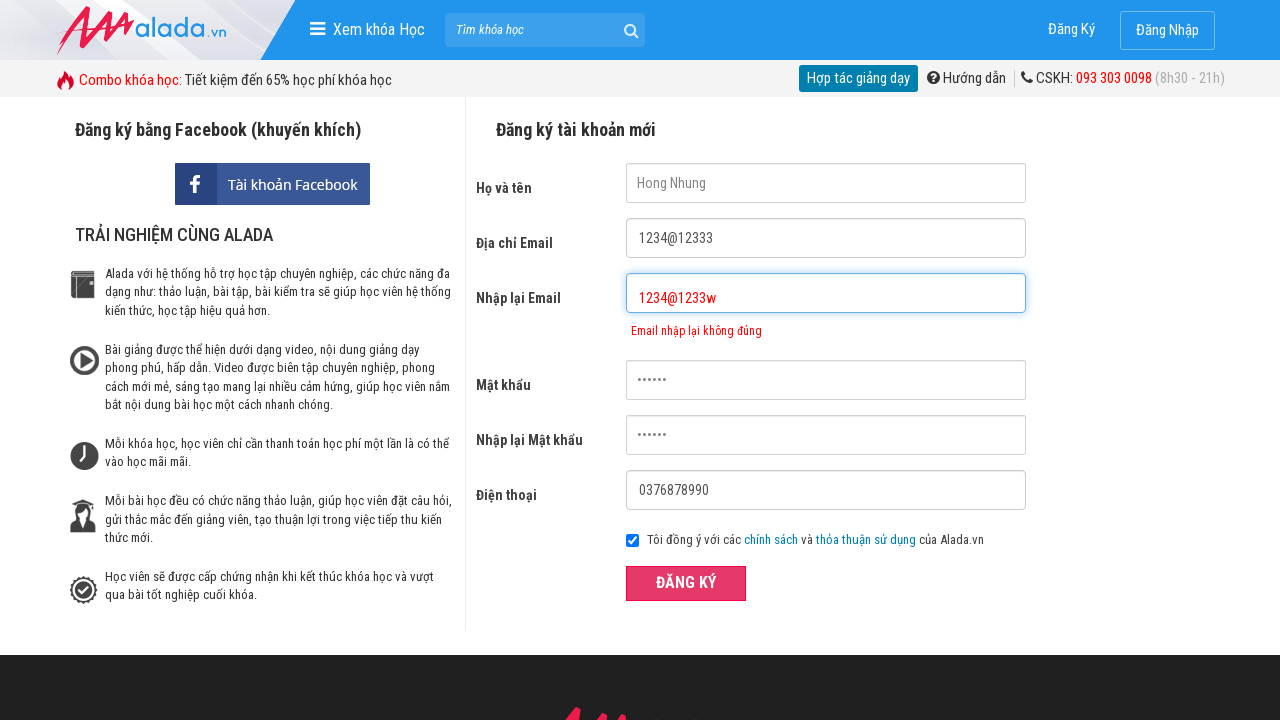

Verified error message matches 'Email nhập lại không đúng'
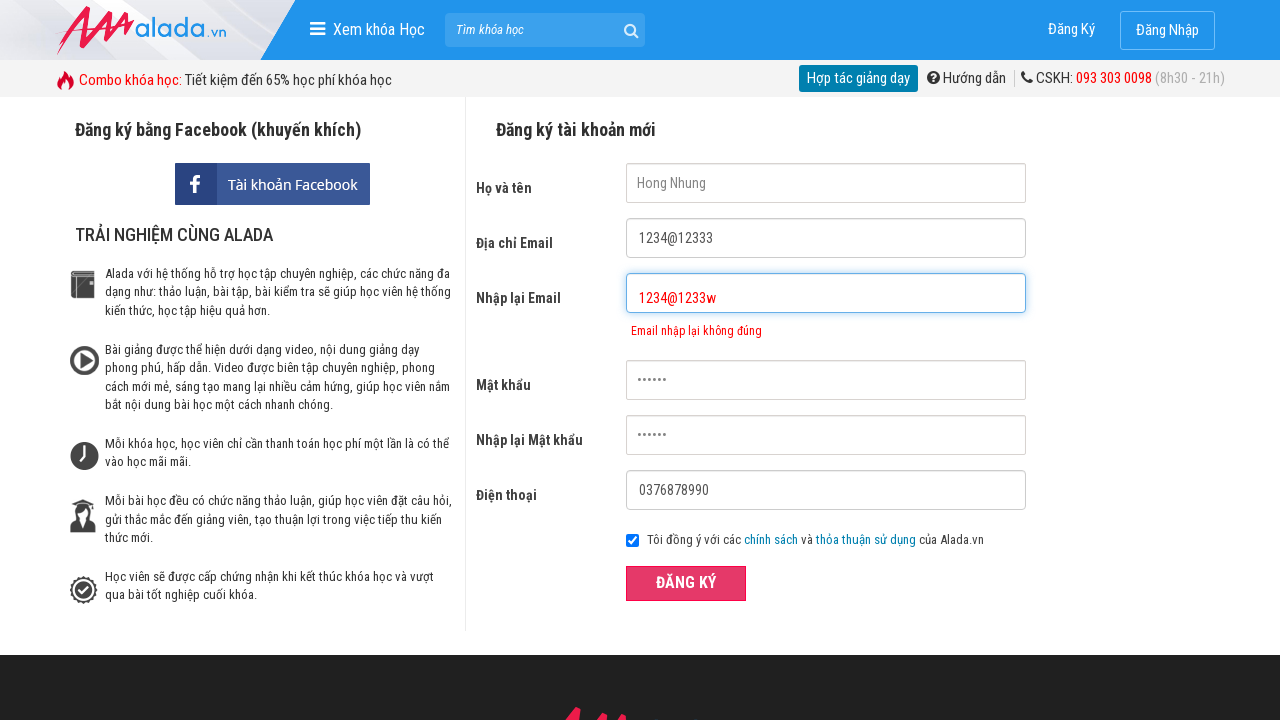

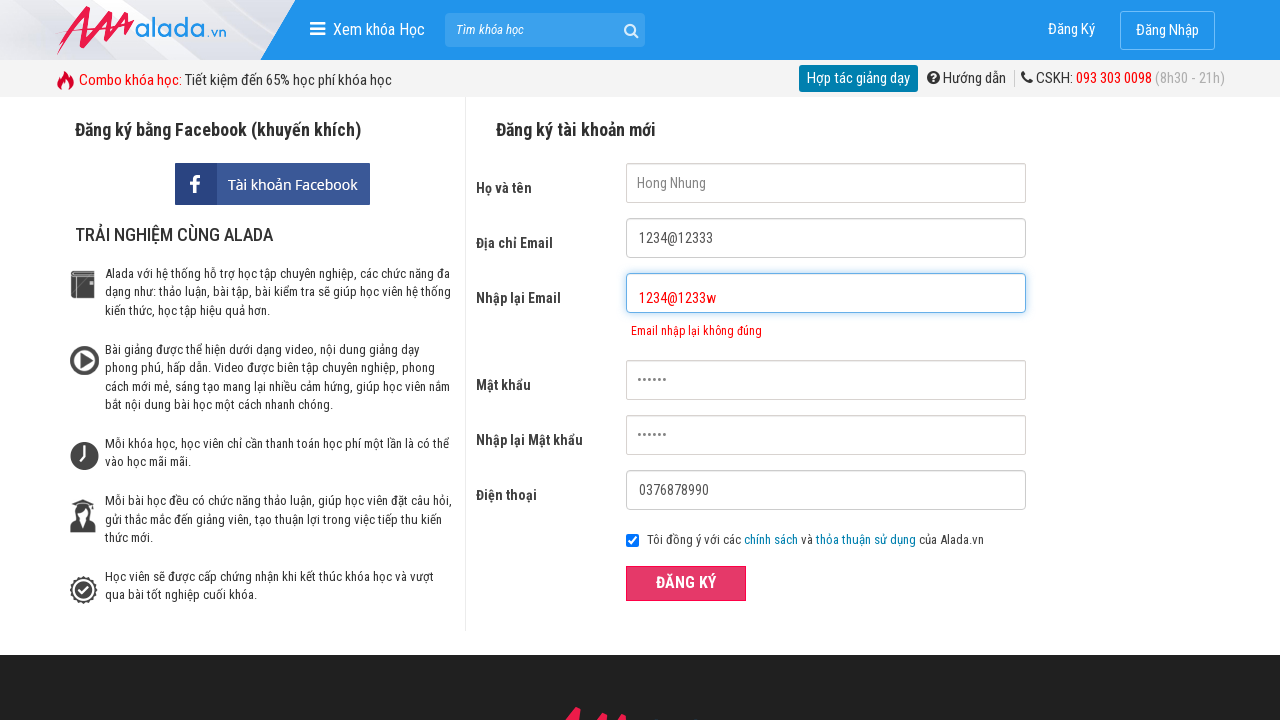